Tests that Shakespeare language appears in the top 20 of all solutions on the top list page

Starting URL: http://www.99-bottles-of-beer.net/

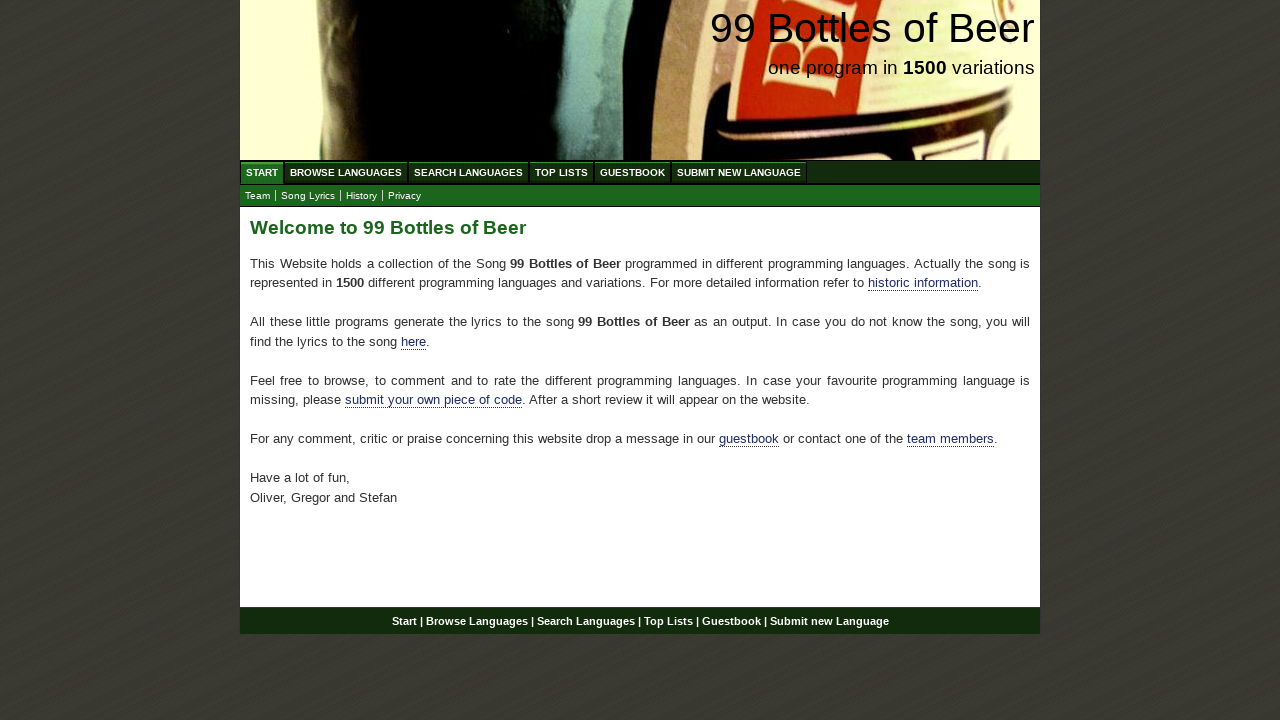

Clicked on Top List menu to navigate to top list page at (562, 172) on a[href='/toplist.html']
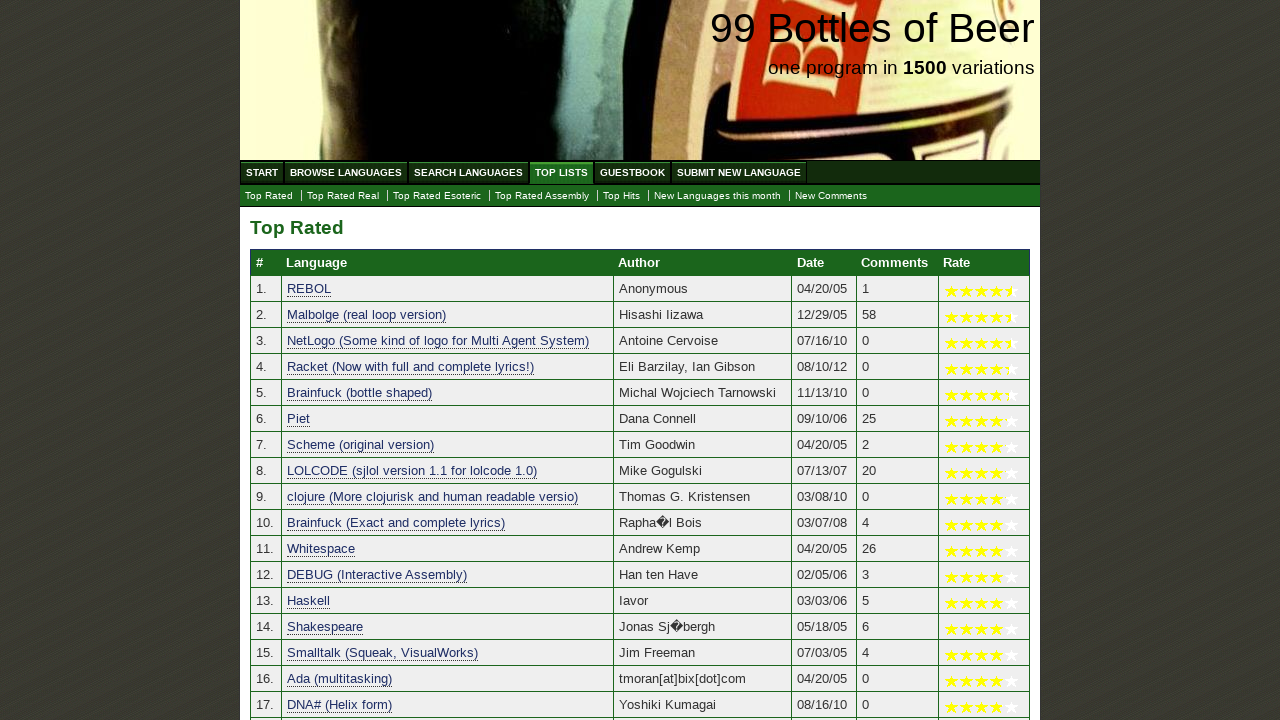

Verified Shakespeare language appears in top 20 solutions on the top list page
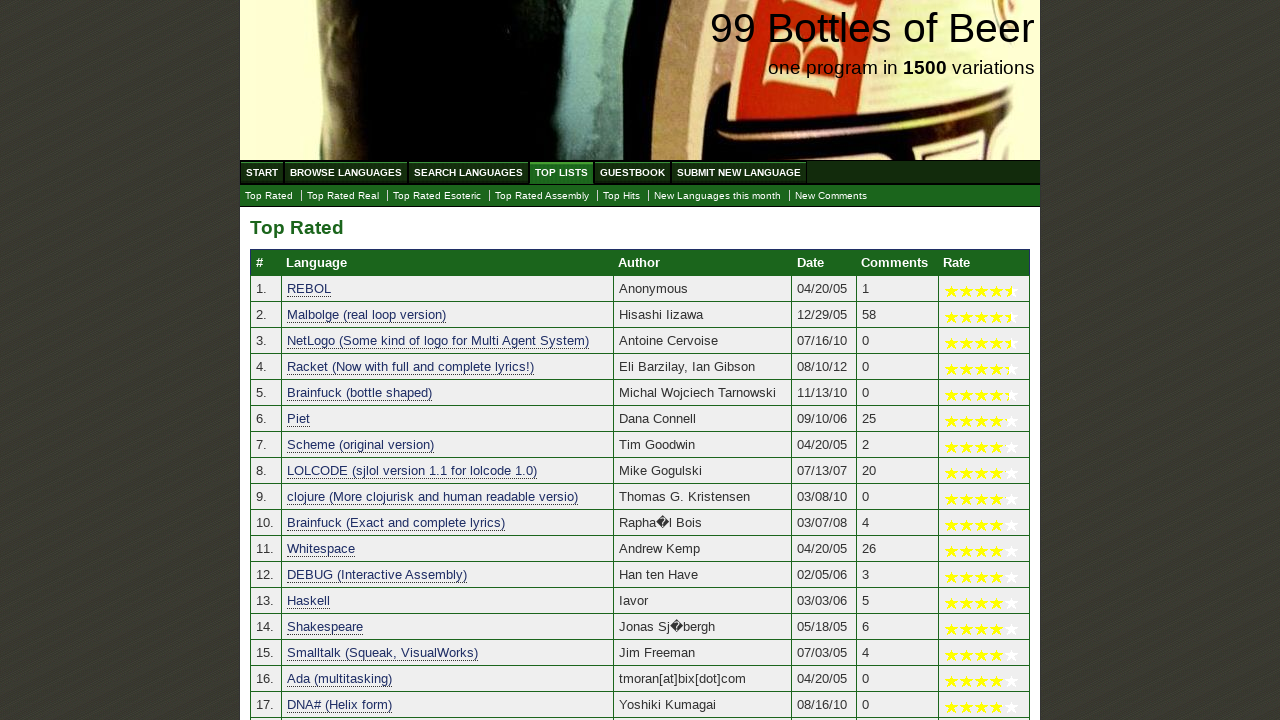

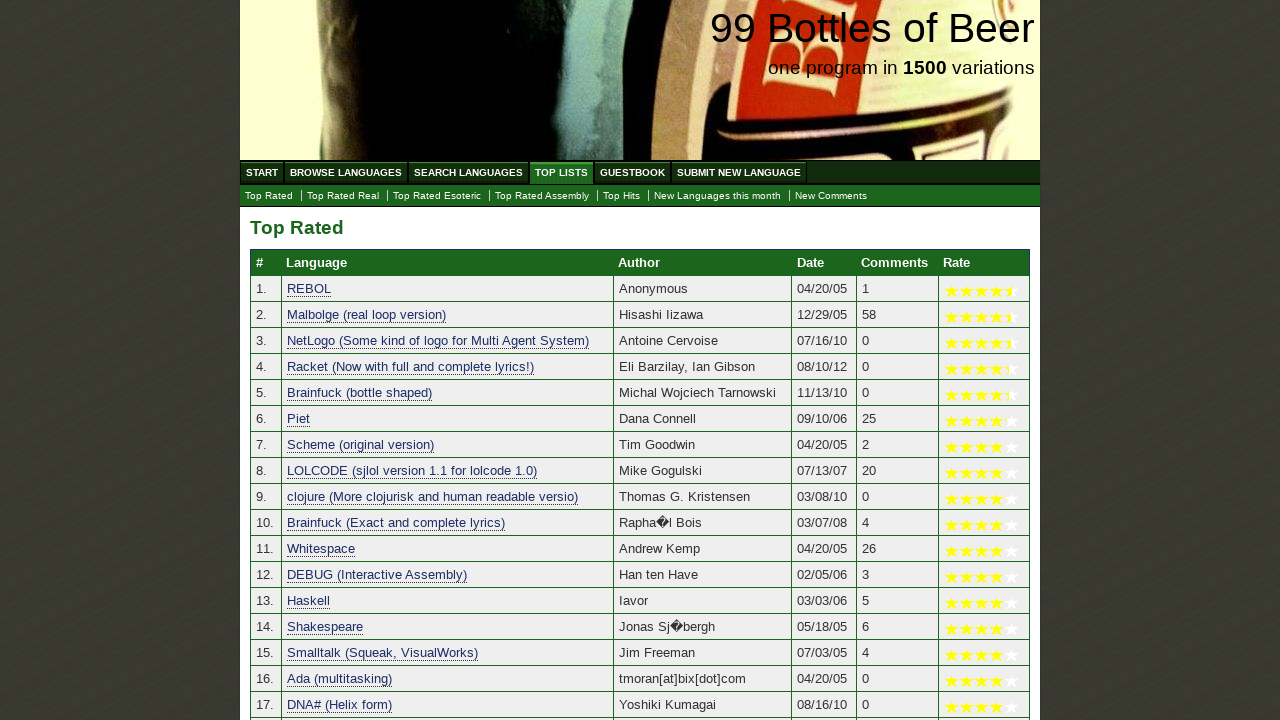